Tests interaction with a radio button on an automation course page by clicking the Windows radio button and scrolling down the page

Starting URL: https://cursoautomacao.netlify.app

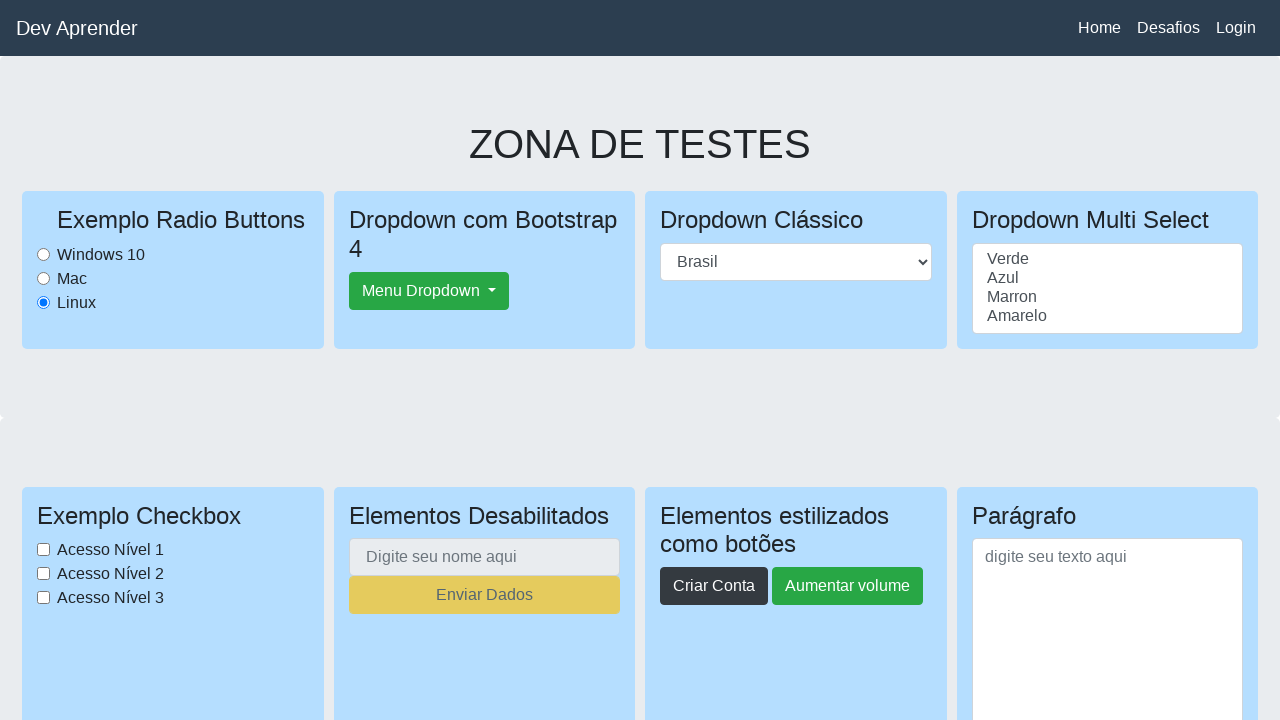

Clicked the Windows radio button at (44, 254) on input#WindowsRadioButton
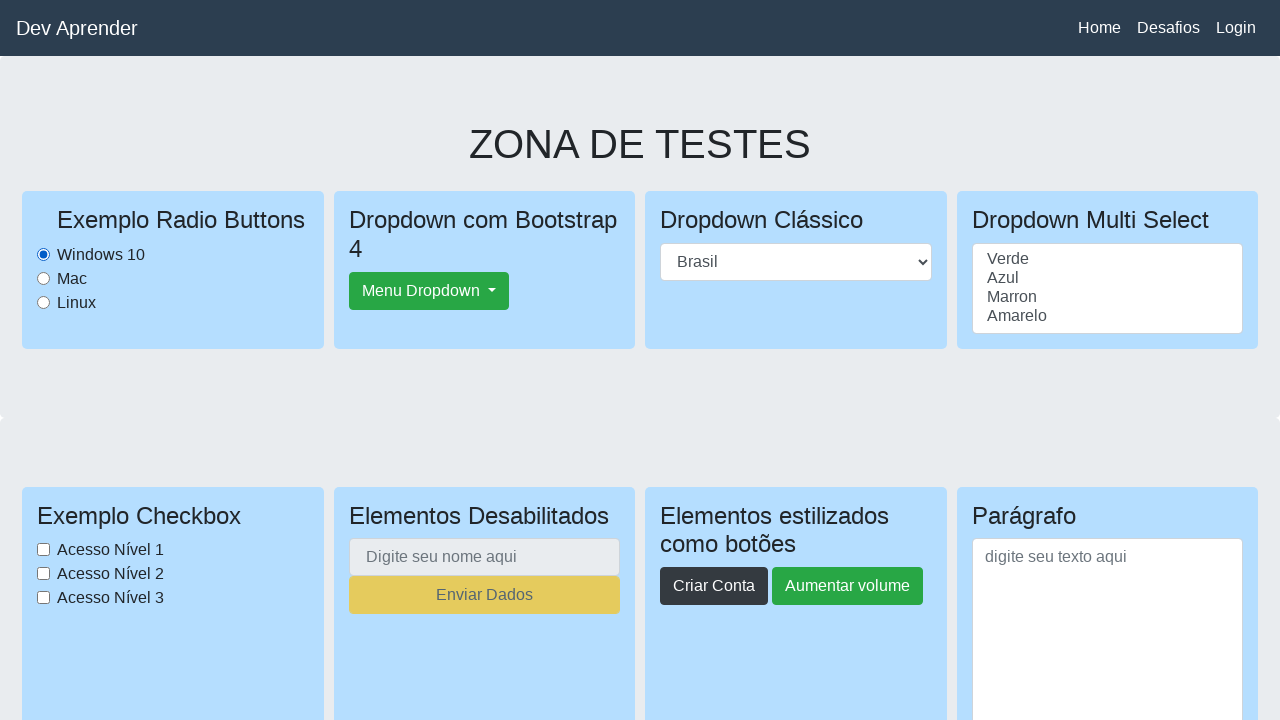

Scrolled down the page using PageDown
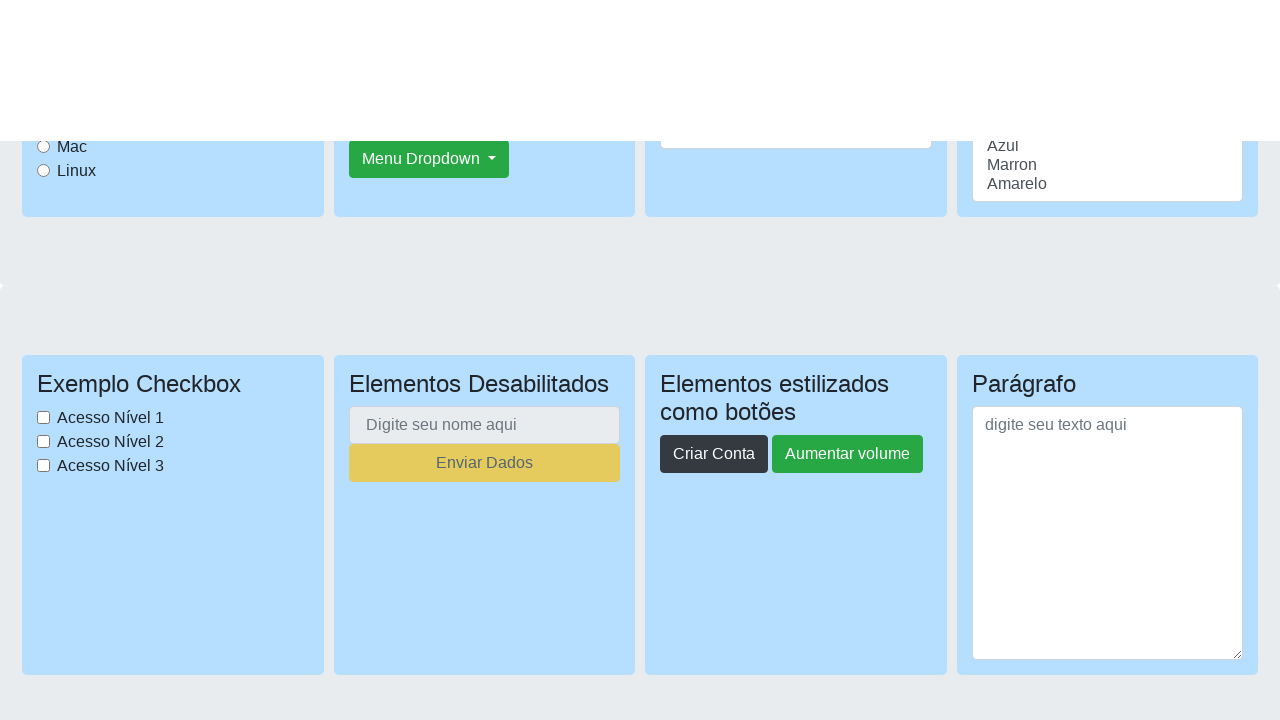

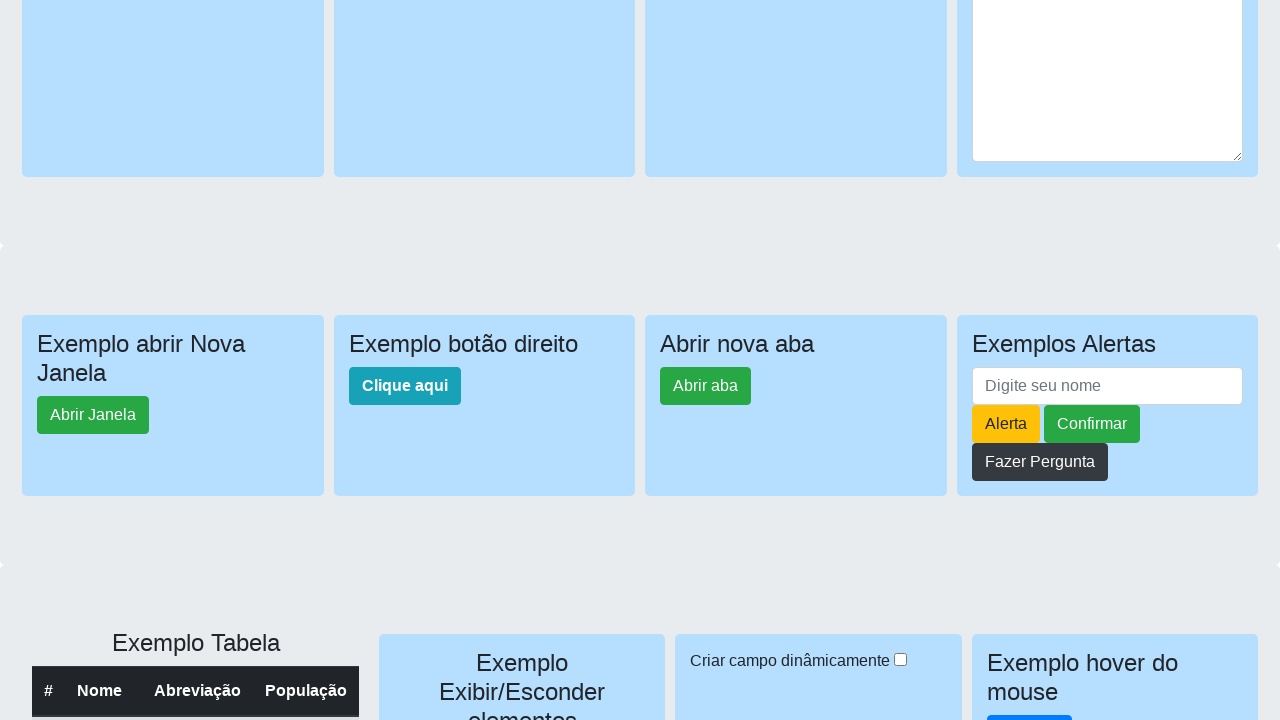